Tests clicking checkboxes on a practice form using different selection methods including parent element click and text-based selection

Starting URL: https://demoqa.com/automation-practice-form

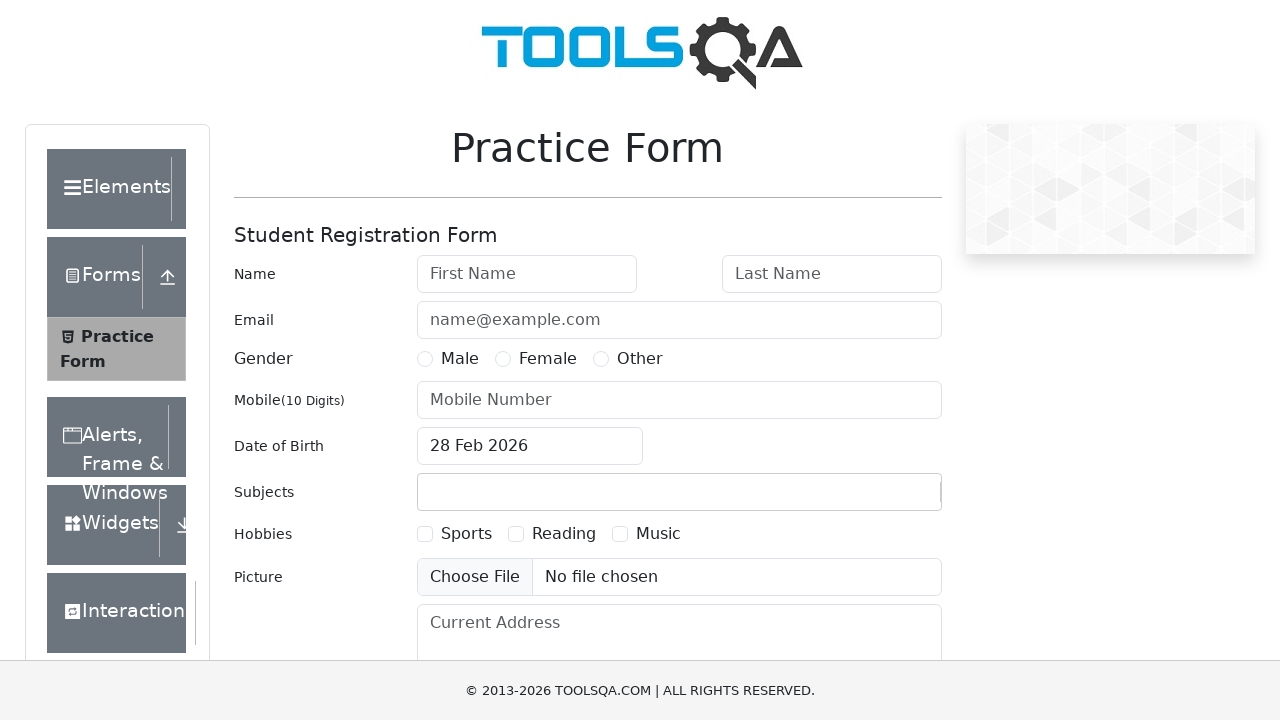

Clicked parent element of hobbies checkbox 1 at (454, 534) on #hobbies-checkbox-1 >> ..
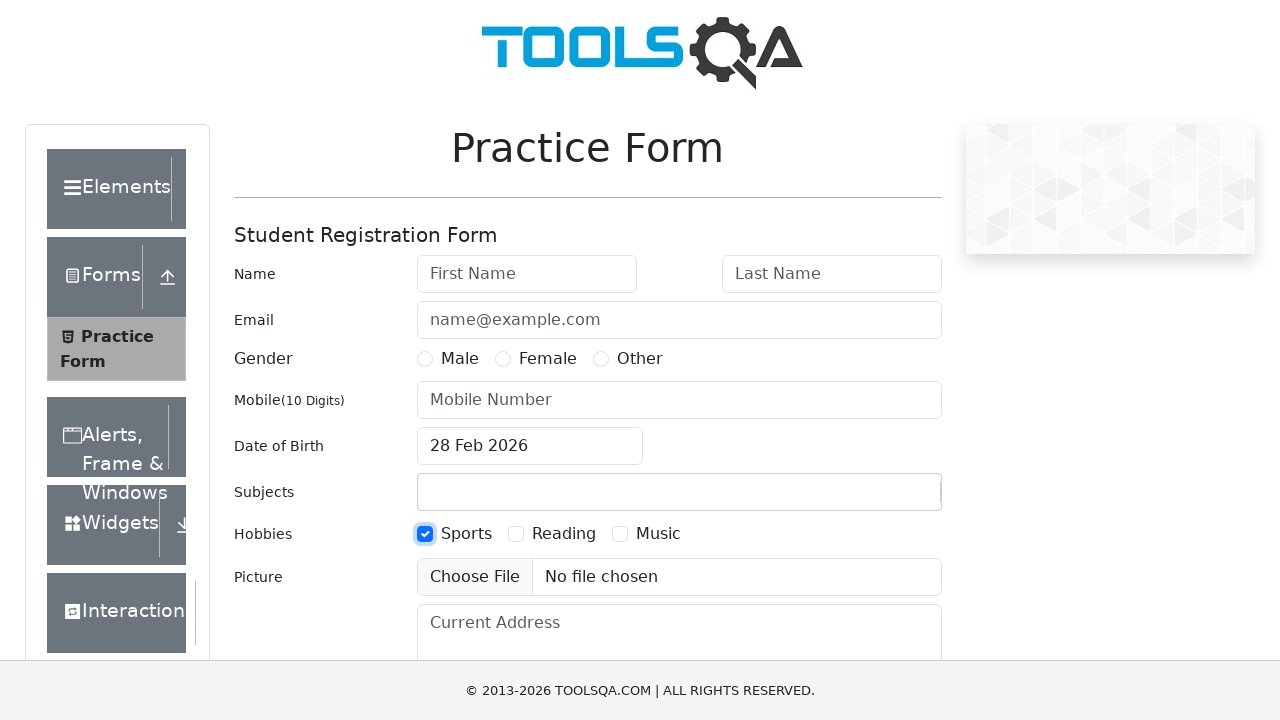

Clicked checkbox for Sports by visible text at (466, 534) on internal:text="Sports"i
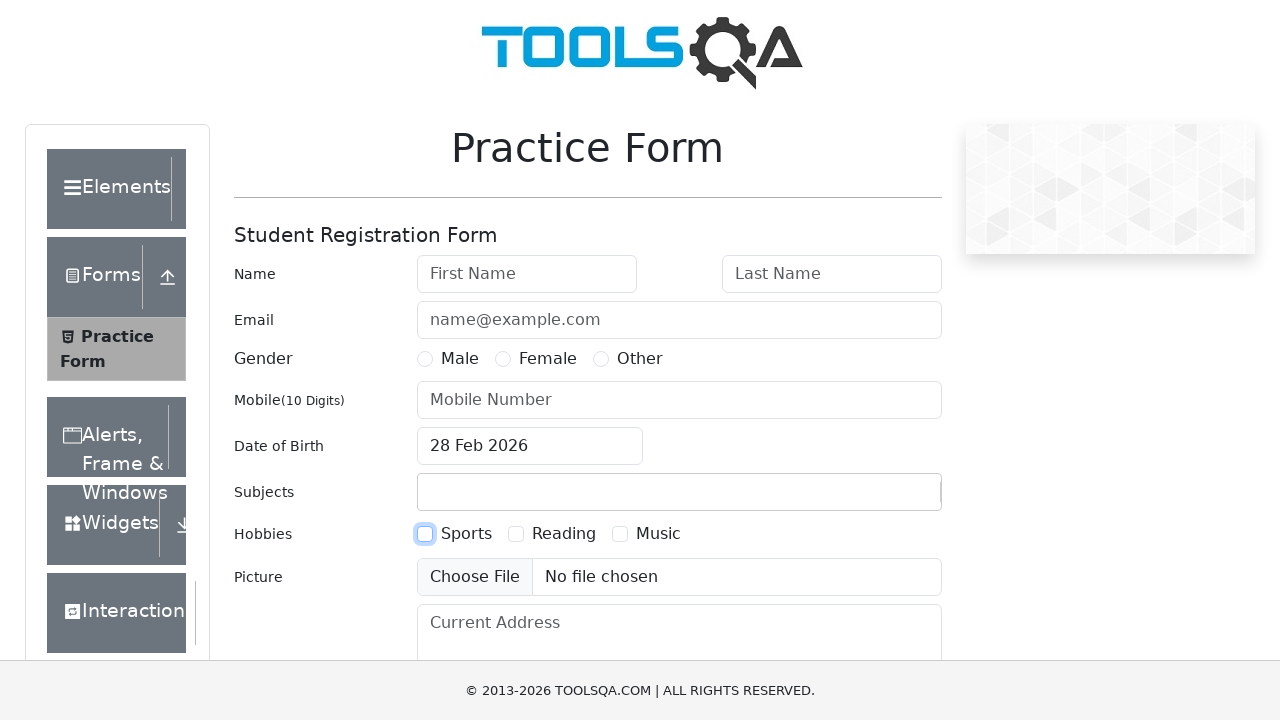

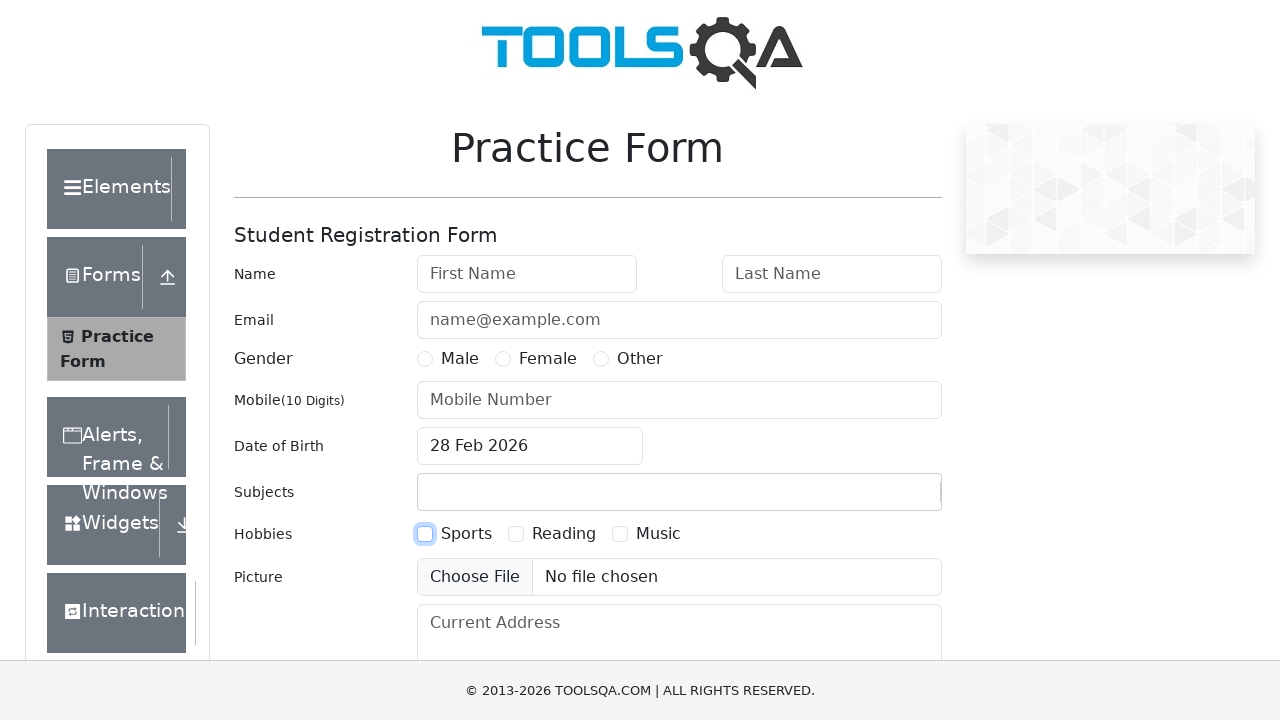